Tests that data persists after page reload

Starting URL: https://todo-app.serenity-js.org/#/

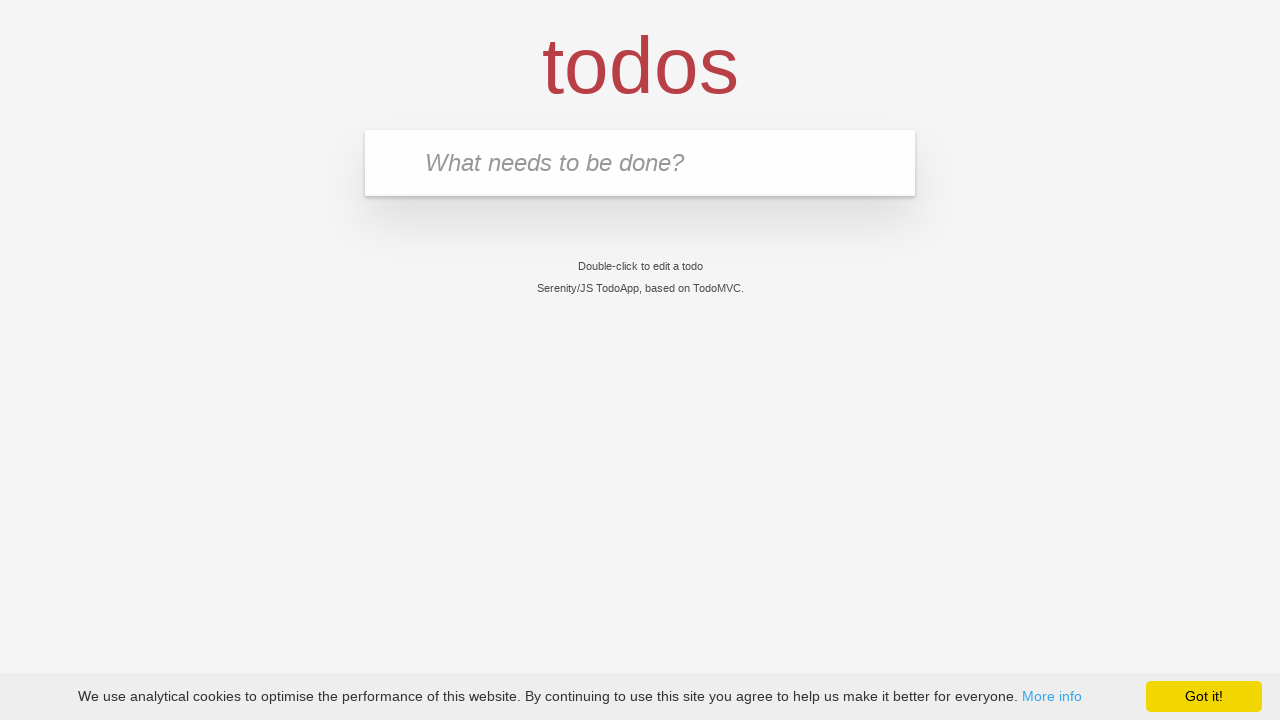

Filled new todo input with 'buy some cheese' on .new-todo
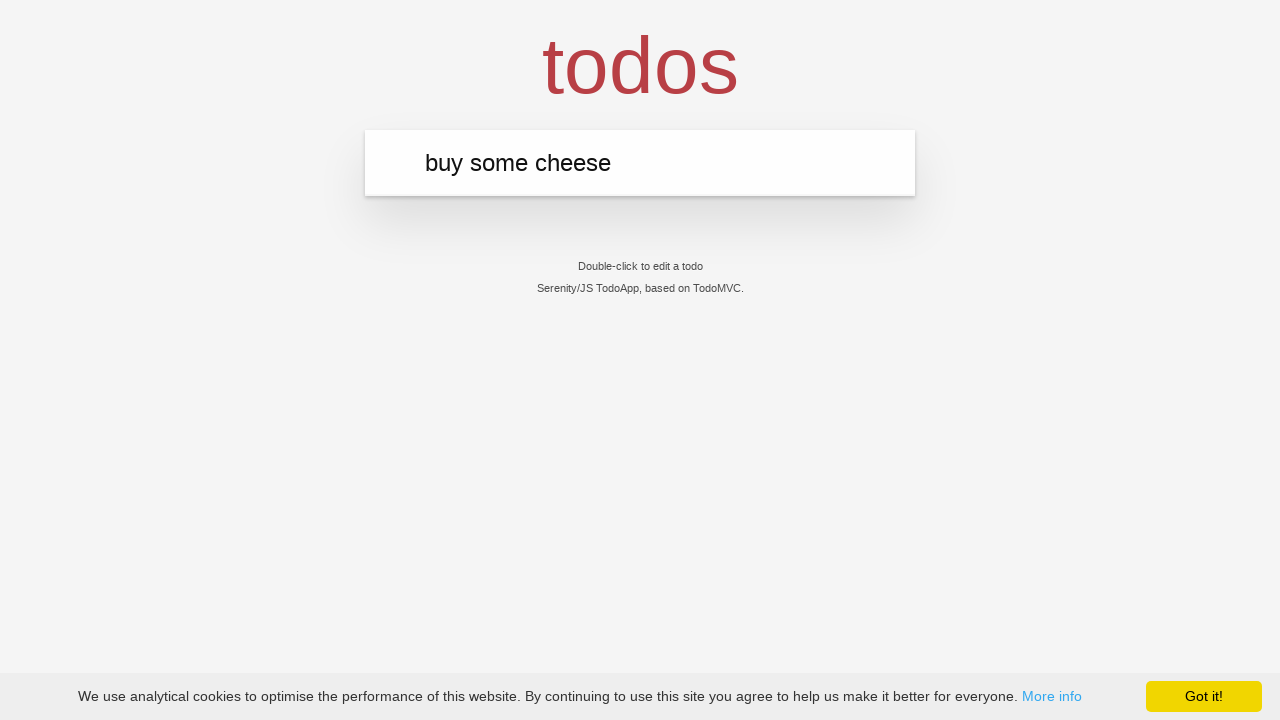

Pressed Enter to add first todo item on .new-todo
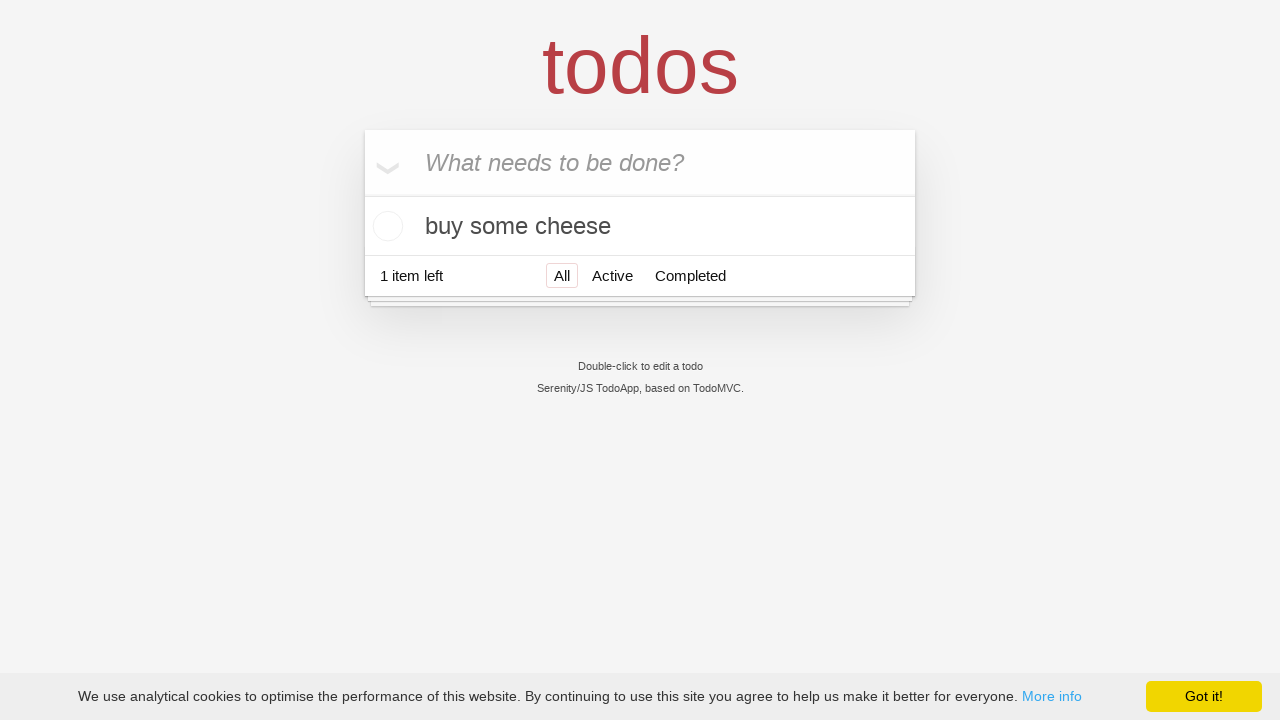

Filled new todo input with 'feed the cat' on .new-todo
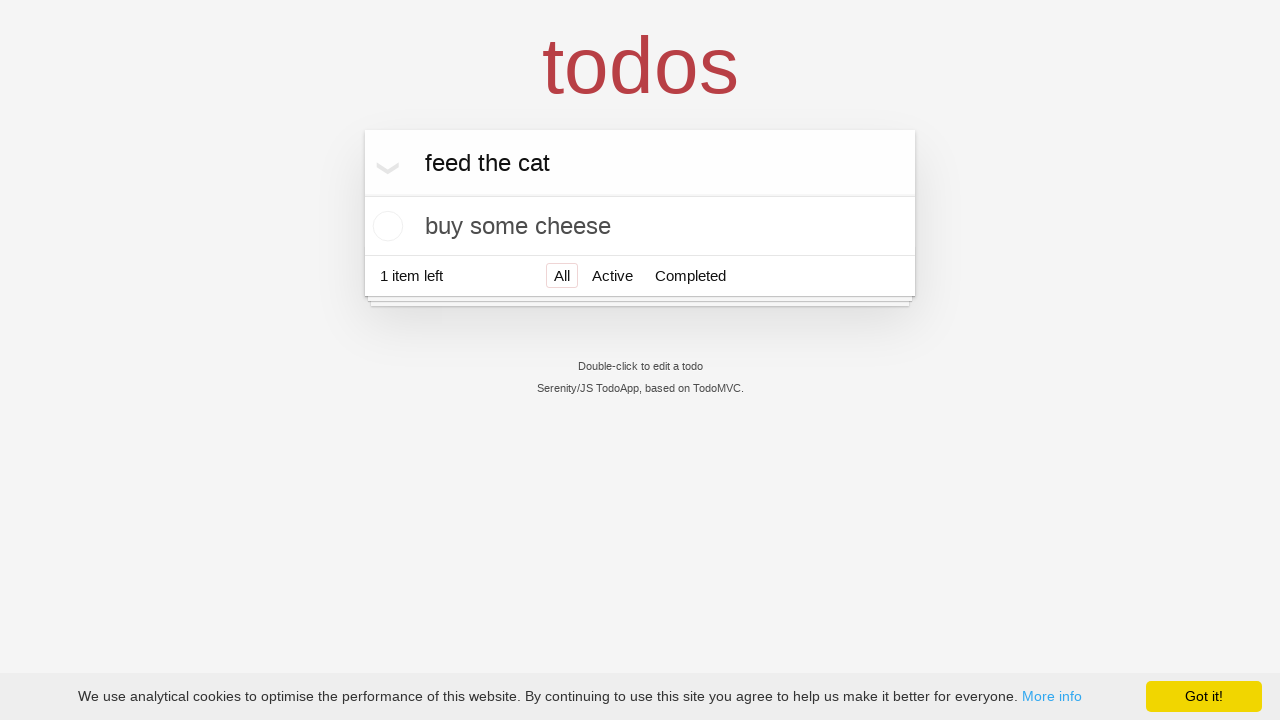

Pressed Enter to add second todo item on .new-todo
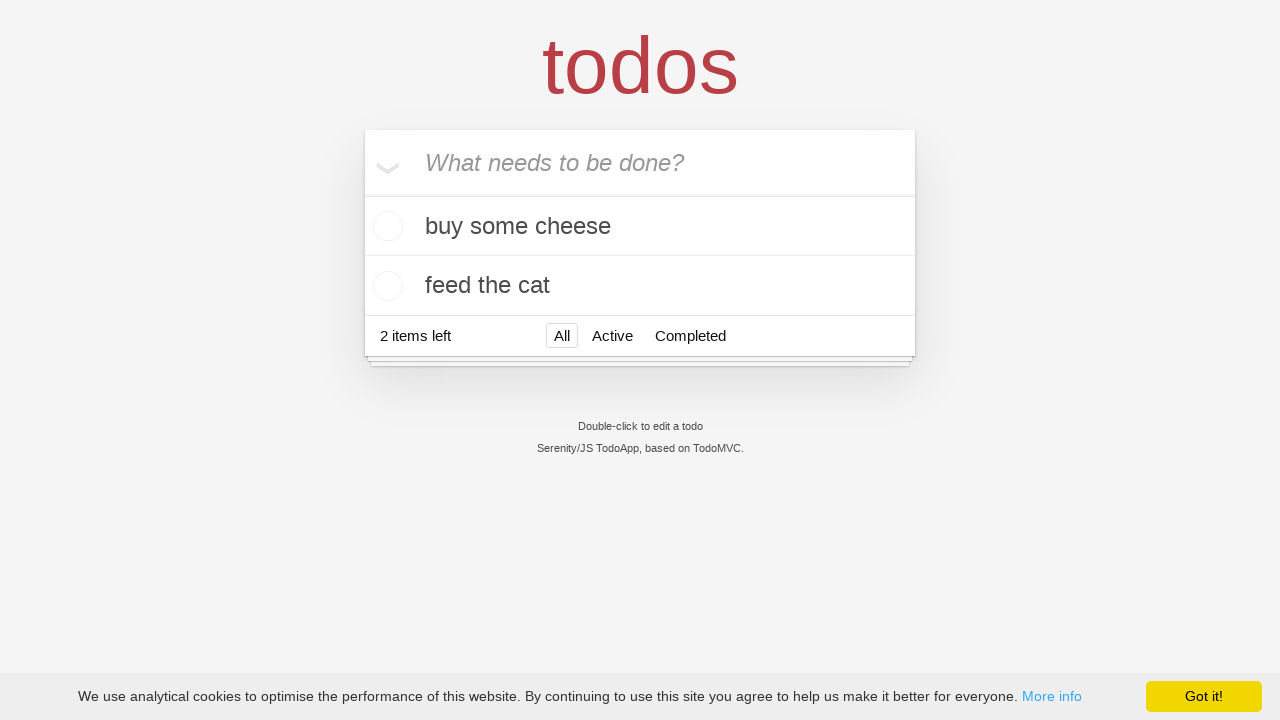

Waited for second todo item to appear
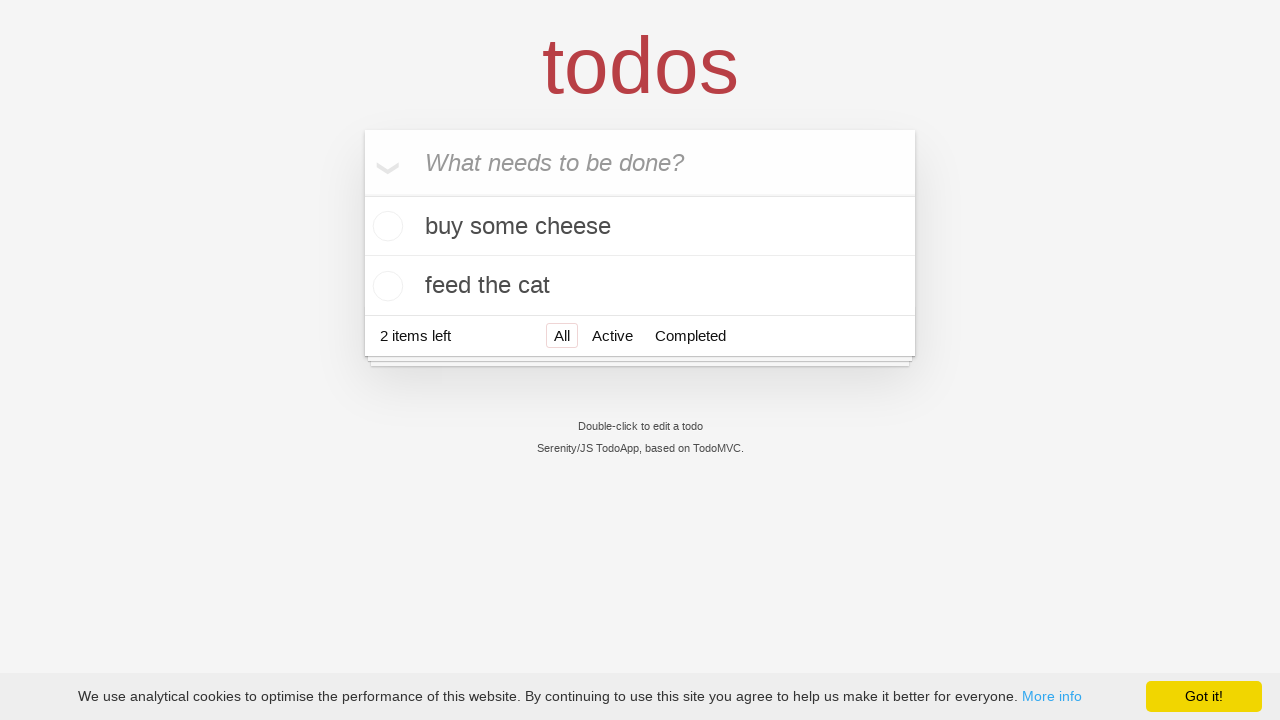

Checked the first todo item as completed at (385, 226) on .todo-list li >> nth=0 >> .toggle
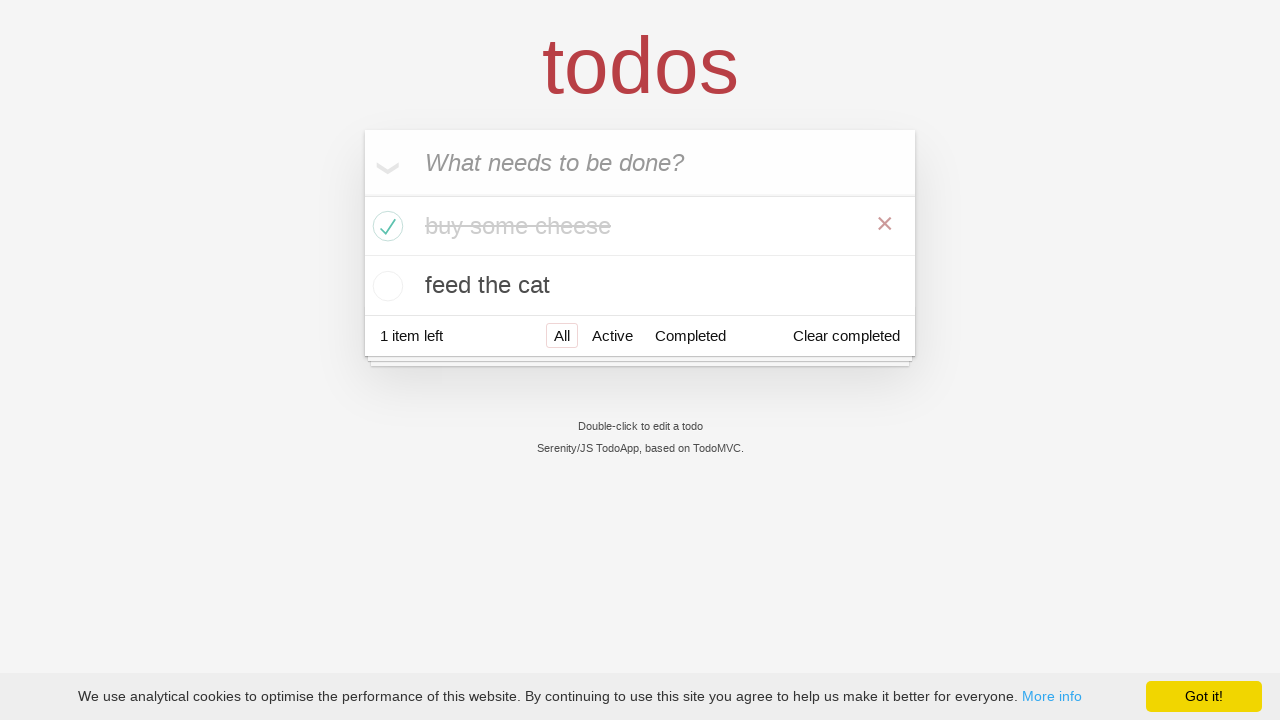

Reloaded the page
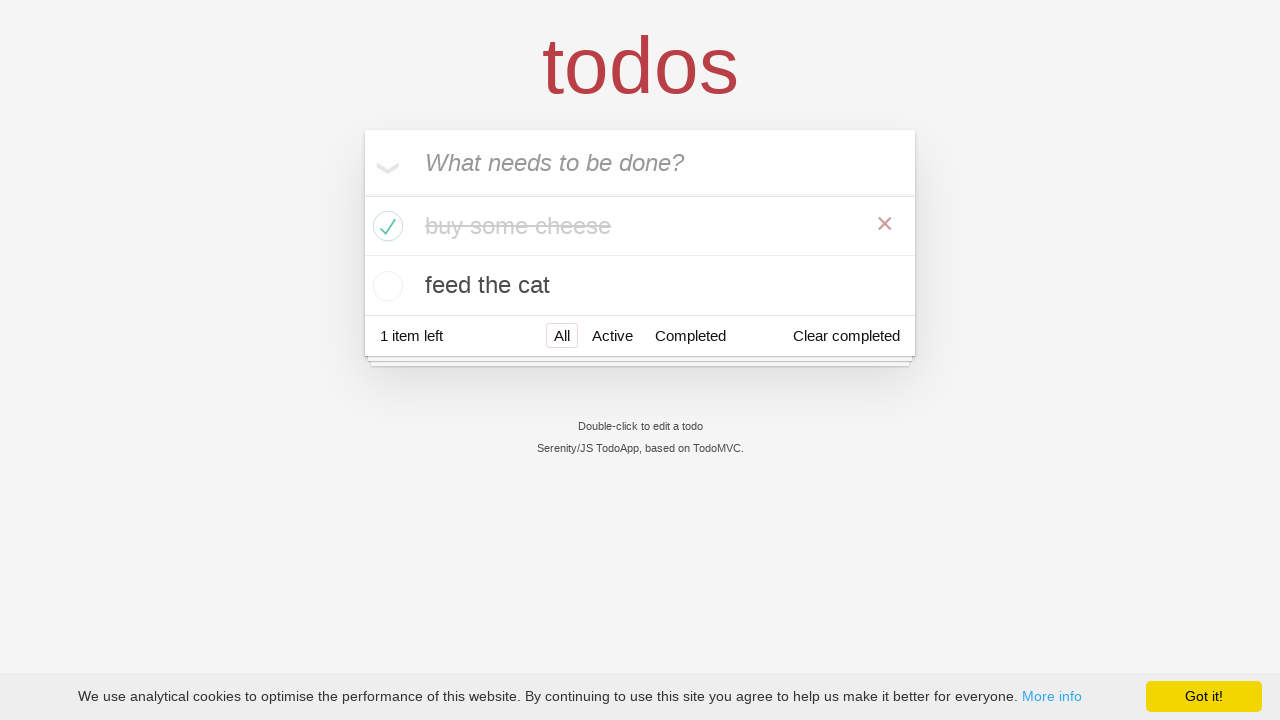

Waited for todo items to reload after page refresh
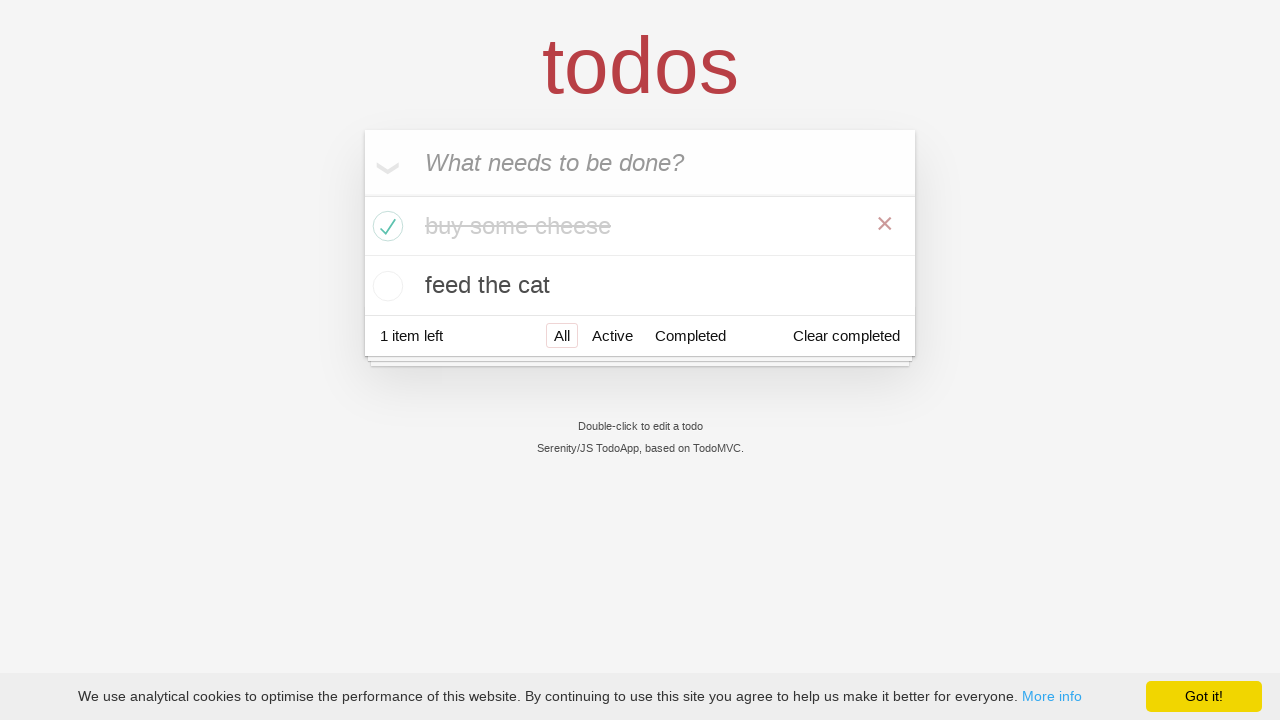

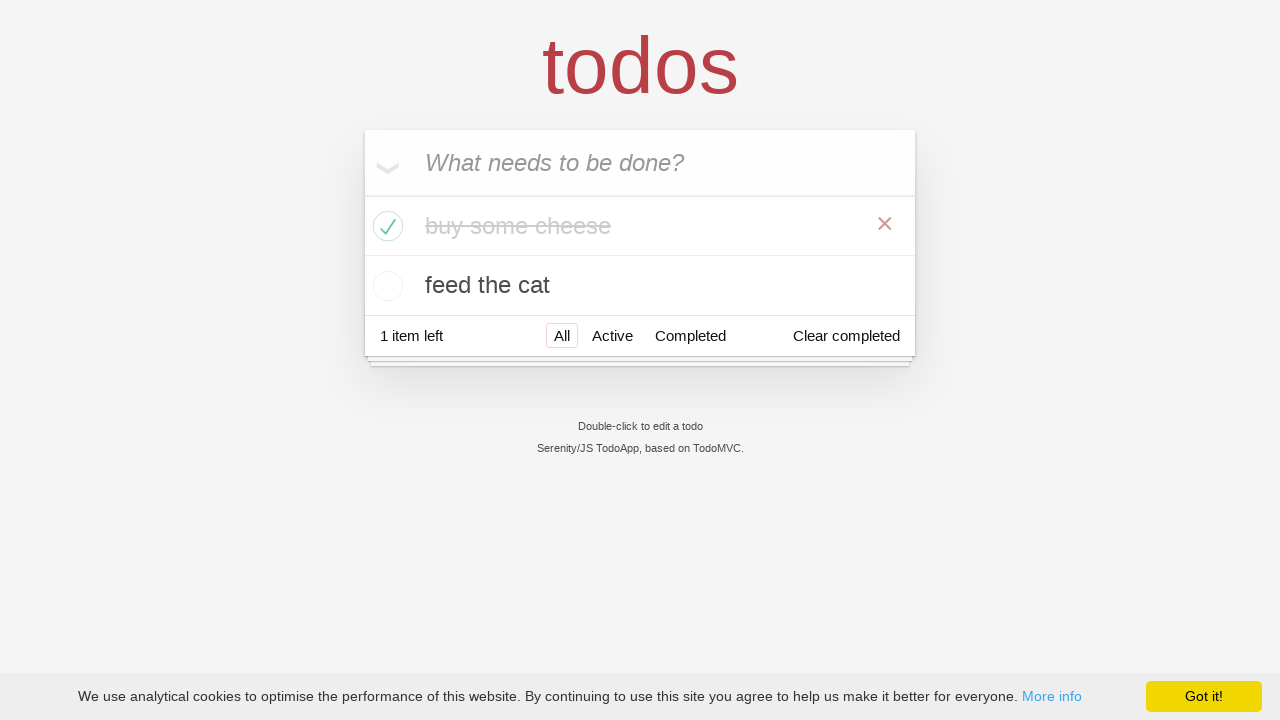